Tests various scrolling behaviors on a webpage by scrolling to different positions including bottom, top, middle, and specific pixel positions

Starting URL: https://classic.freecrm.com/

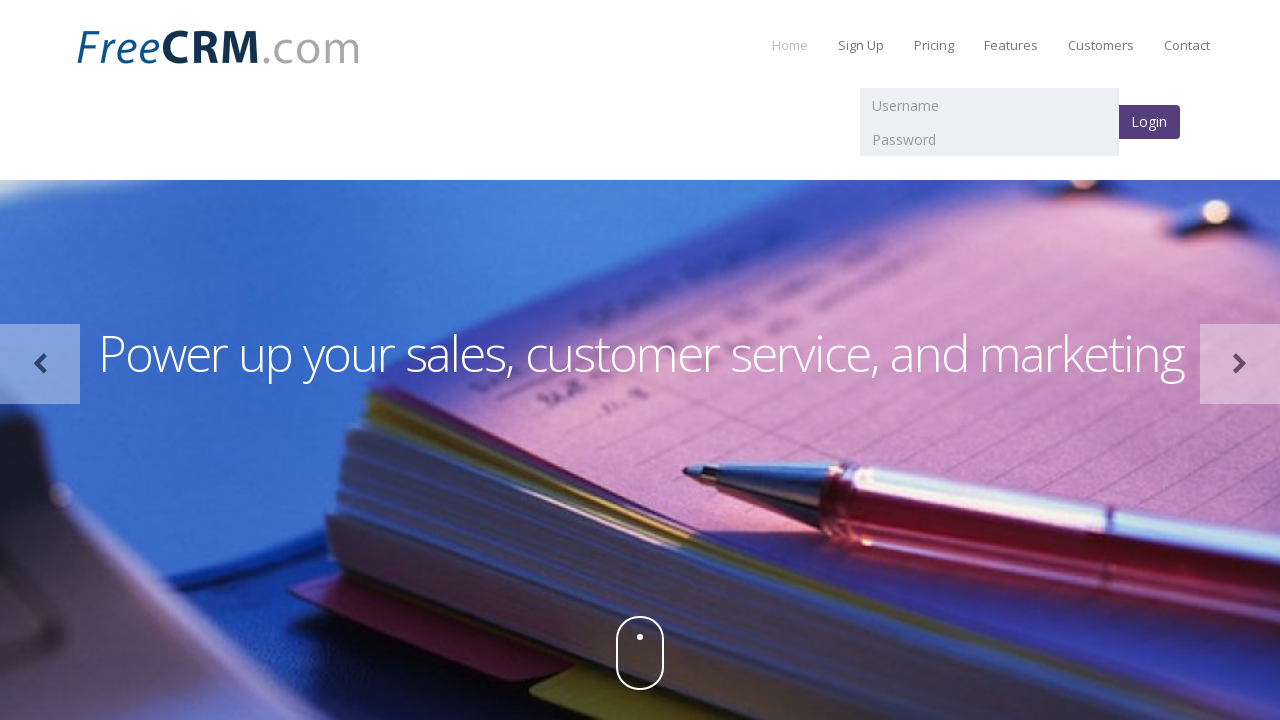

Scrolled to bottom of page
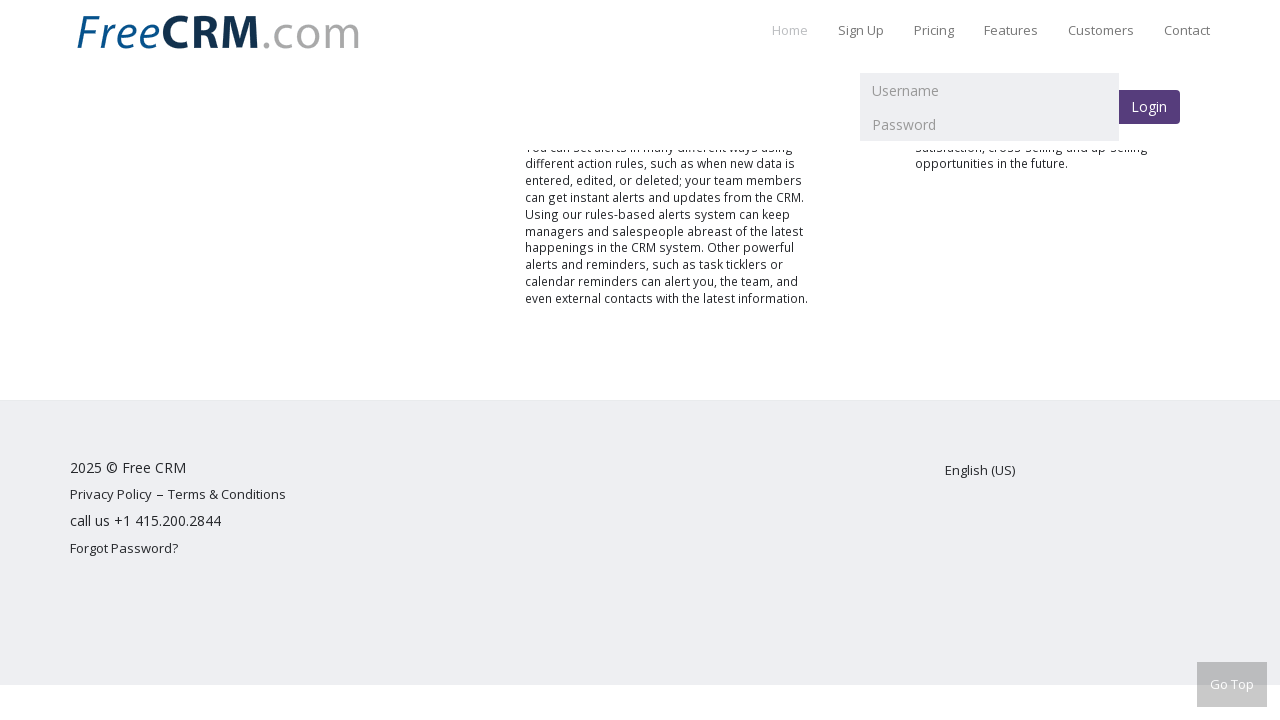

Waited for scroll animation to complete
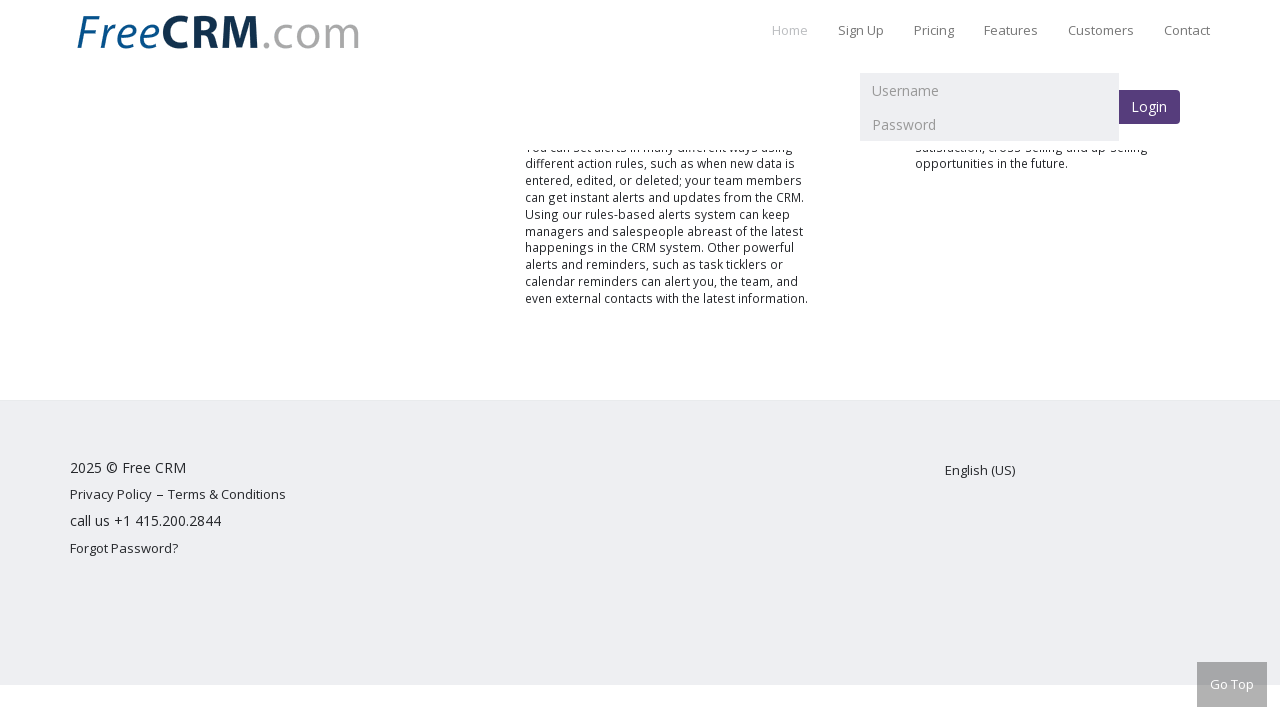

Scrolled back to top of page
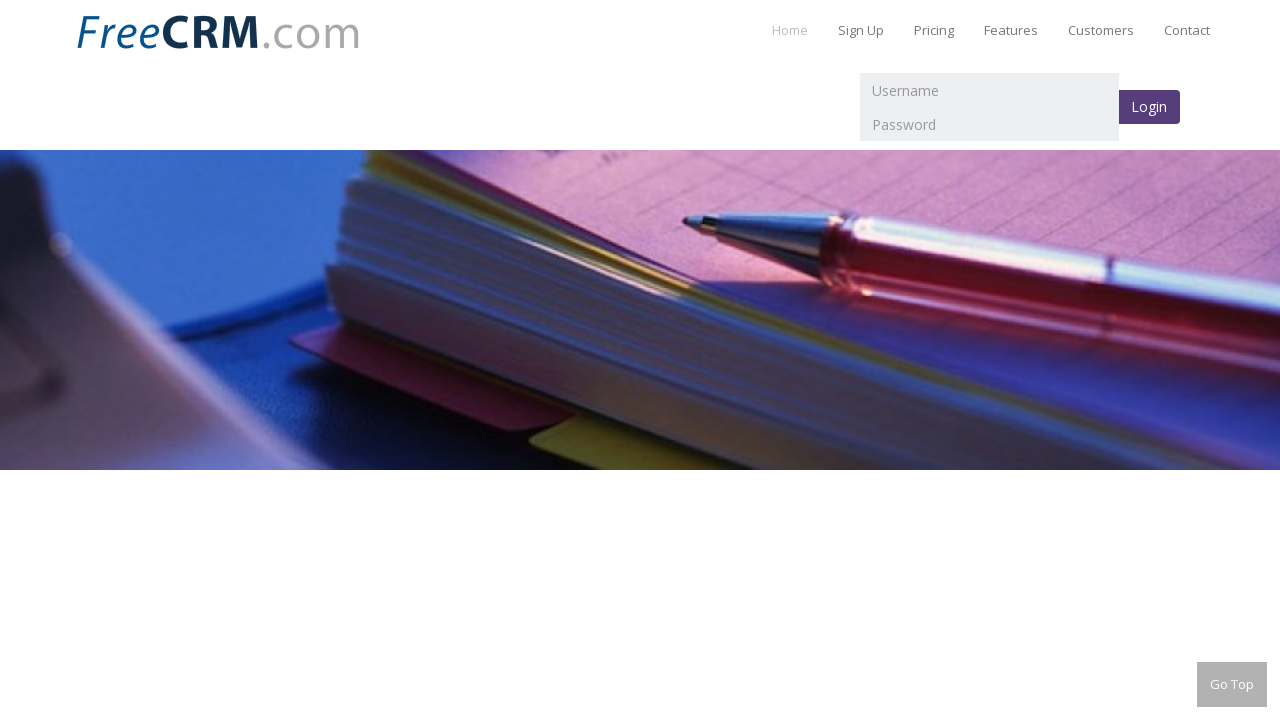

Waited for scroll animation to complete
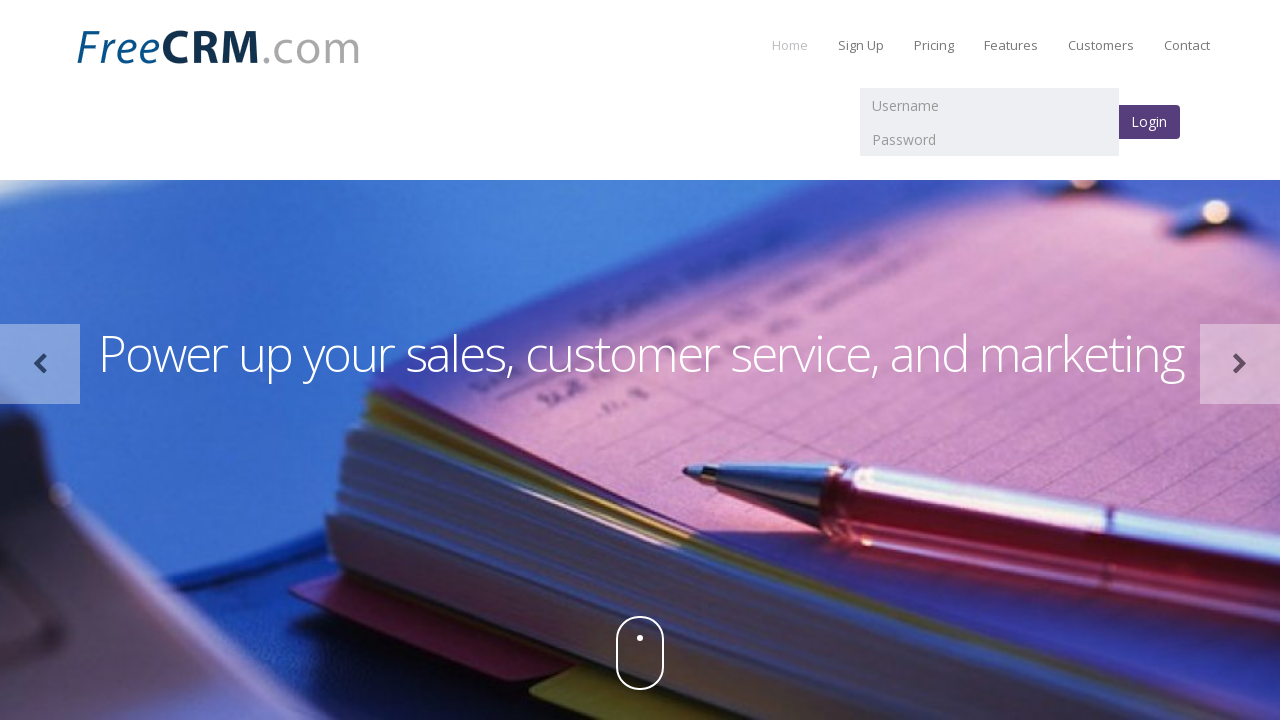

Scrolled to 700px position from top
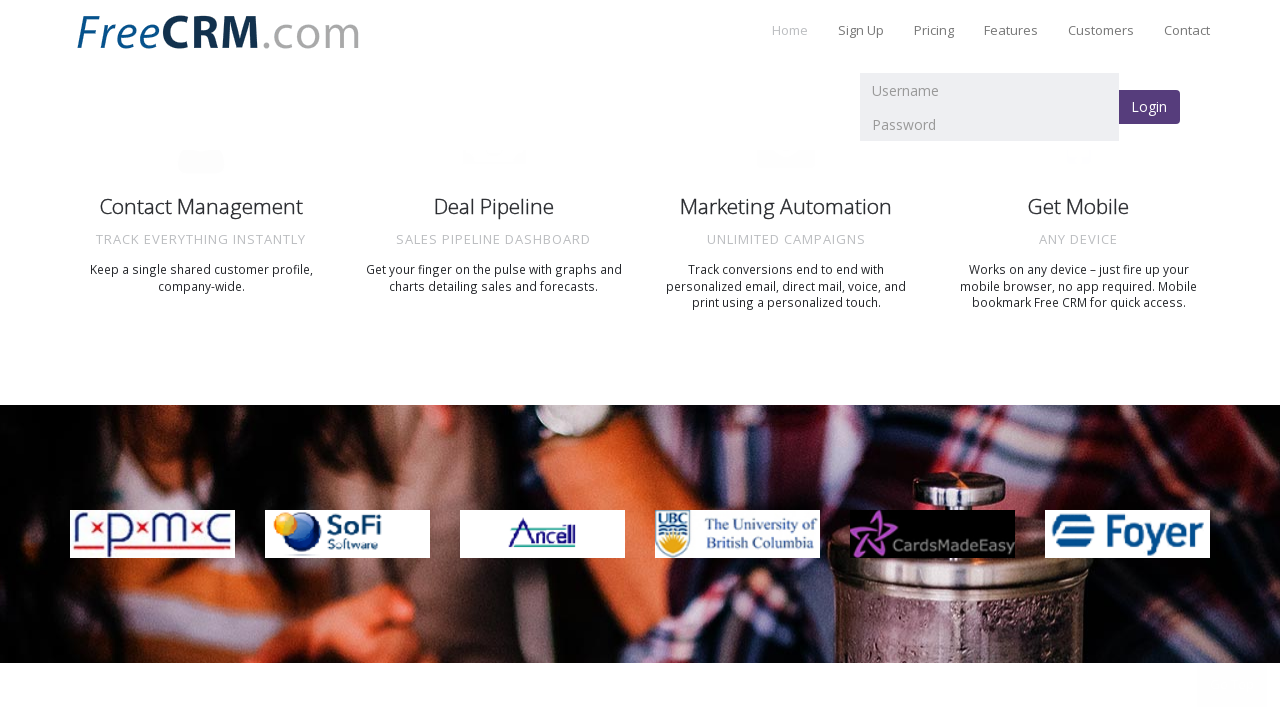

Waited for scroll animation to complete
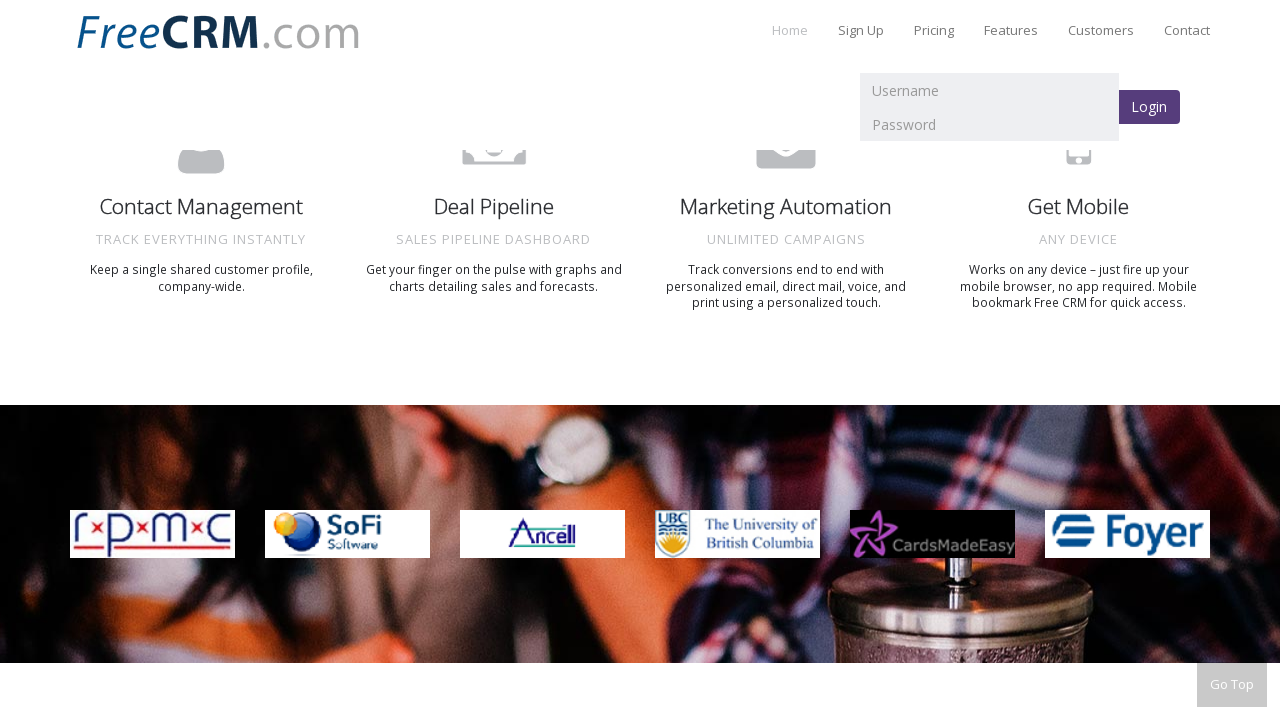

Scrolled up by 300px from current position
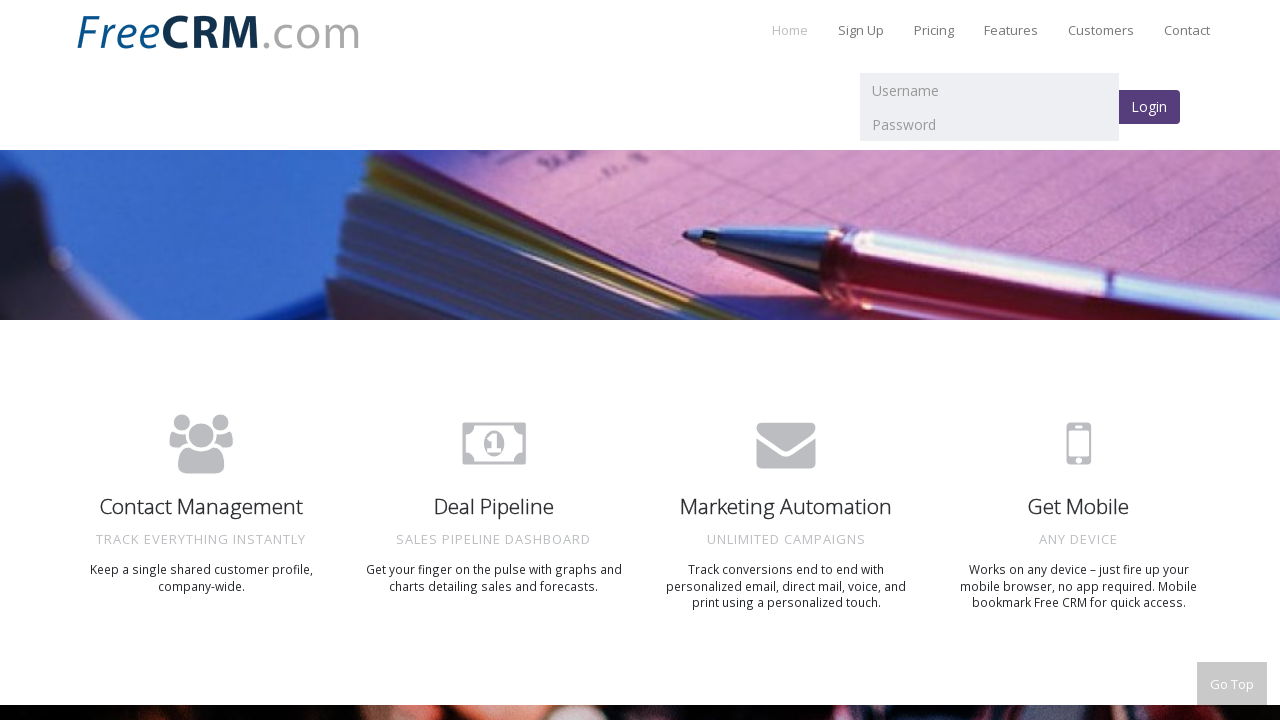

Waited for scroll animation to complete
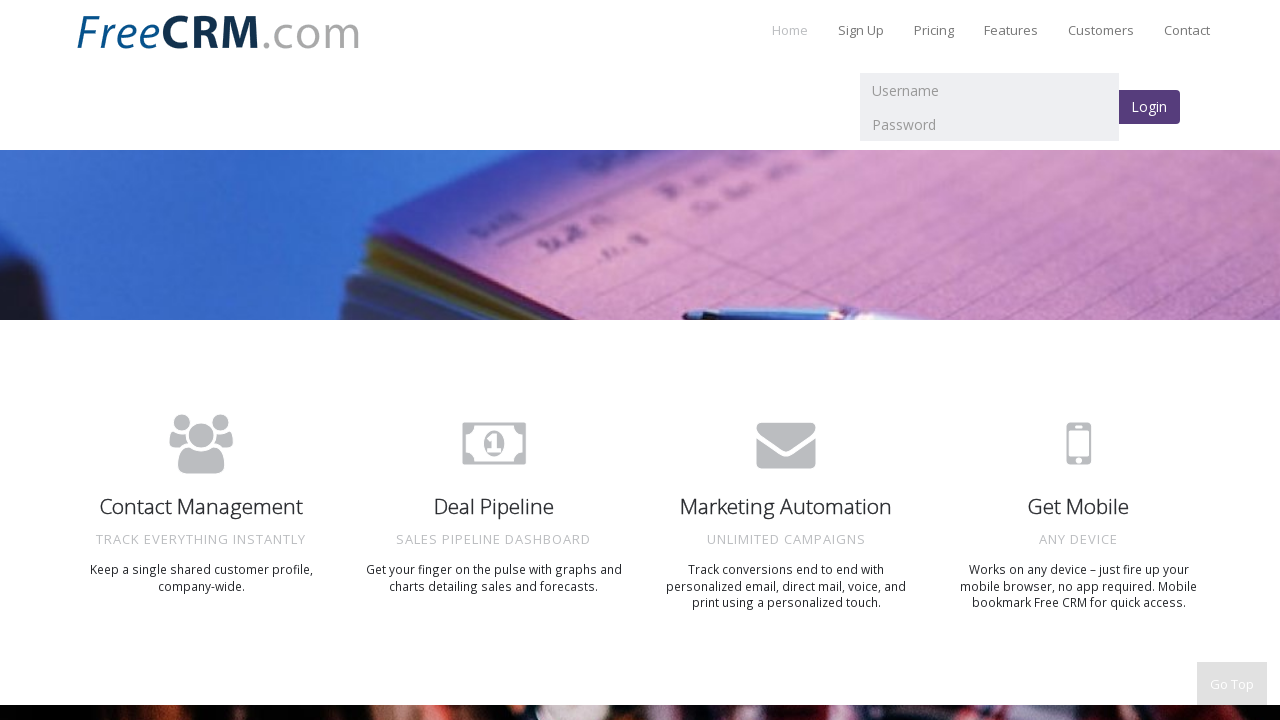

Scrolled to top of page again
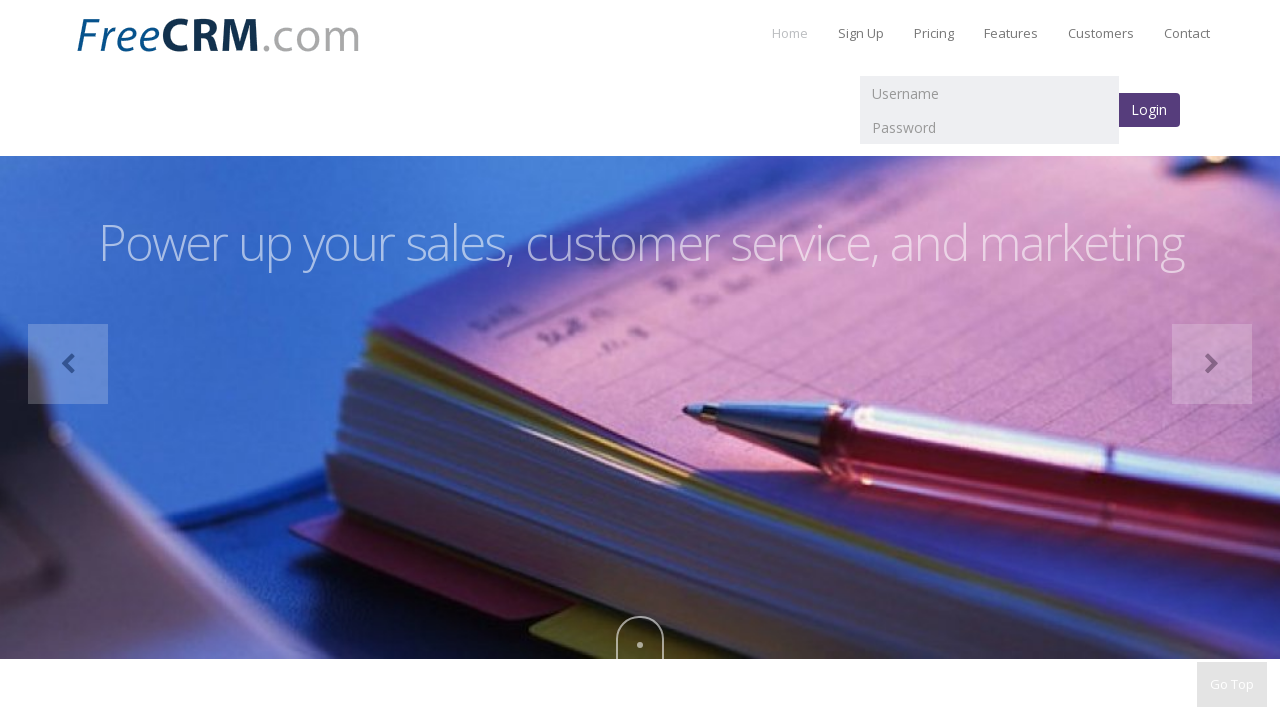

Waited for scroll animation to complete
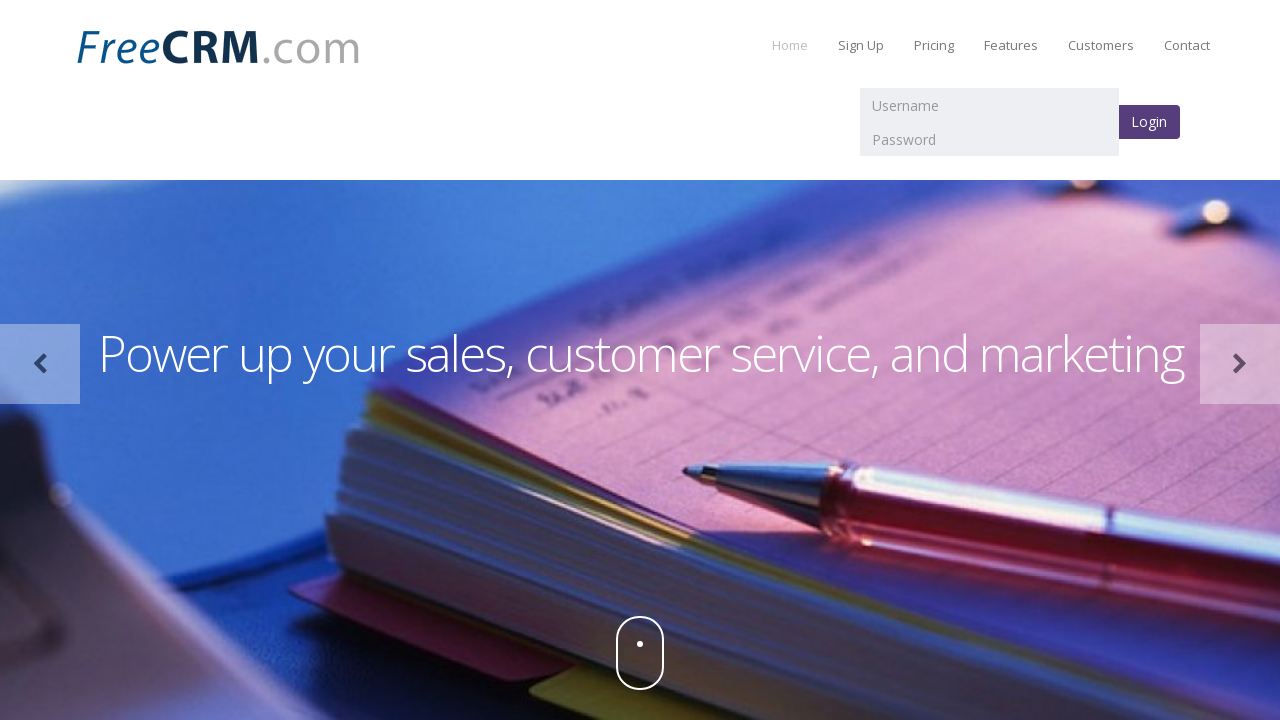

Scrolled to middle of page
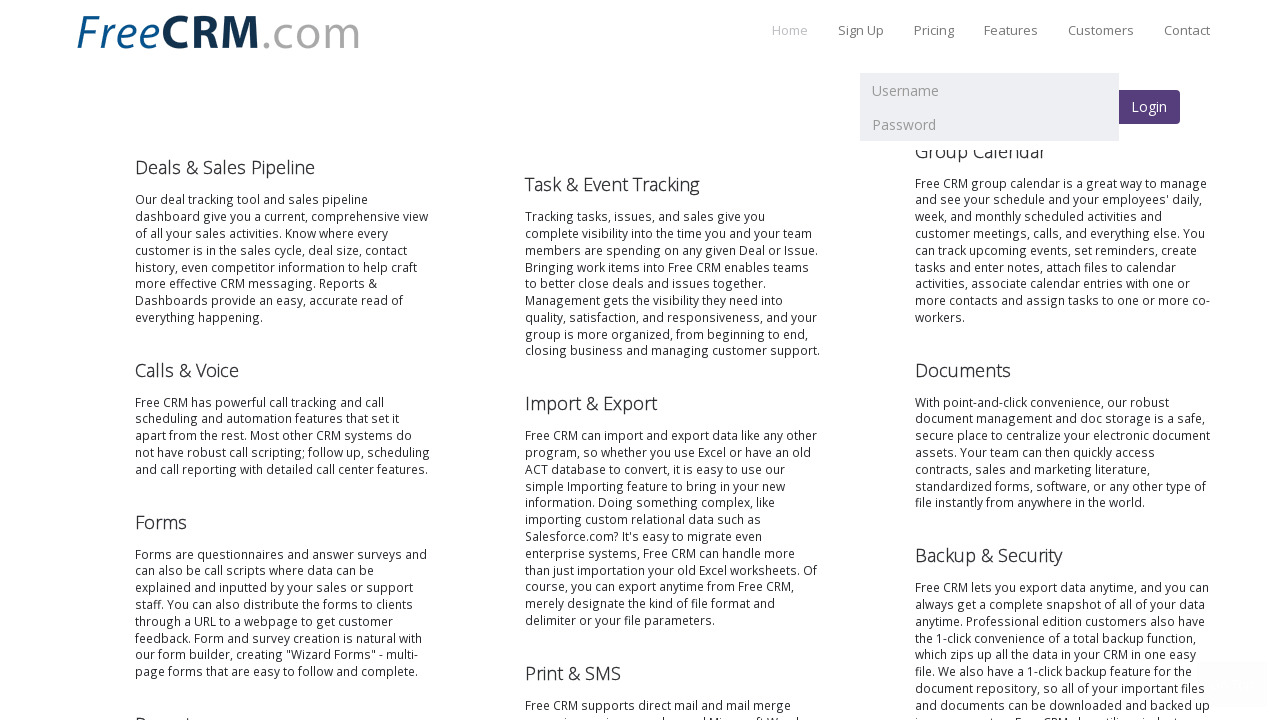

Waited for scroll animation to complete
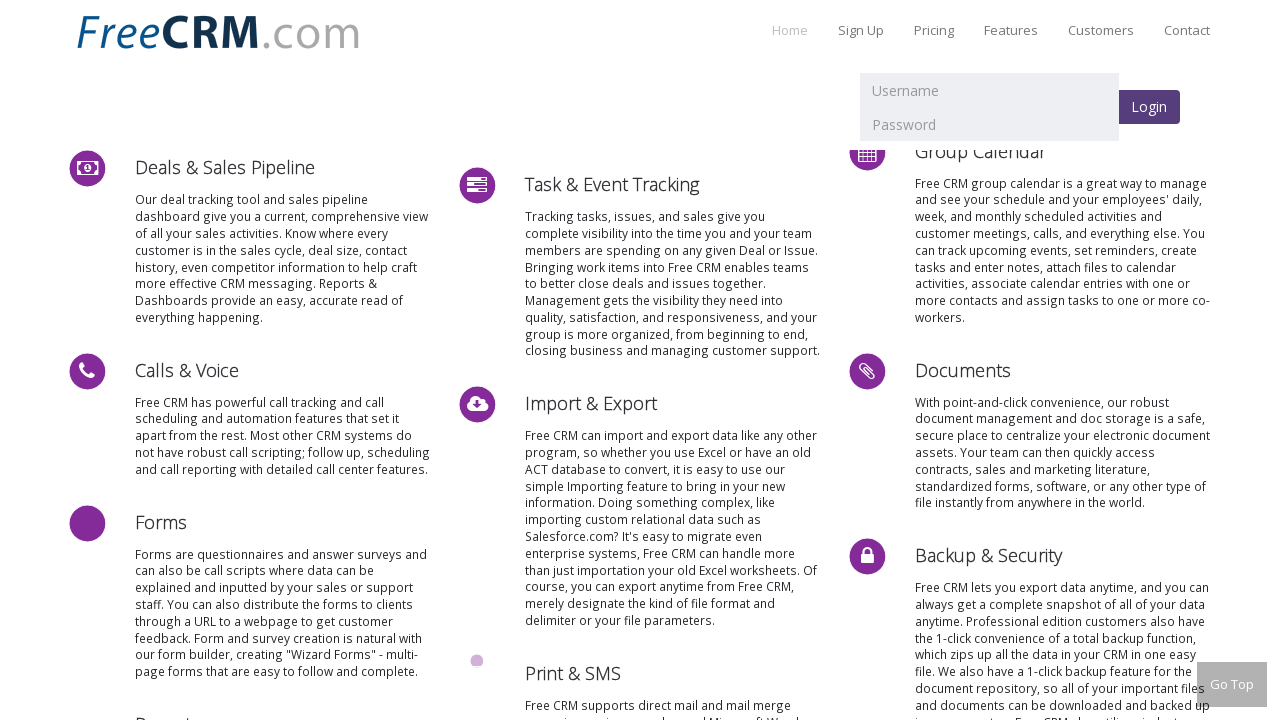

Scrolled to top of page
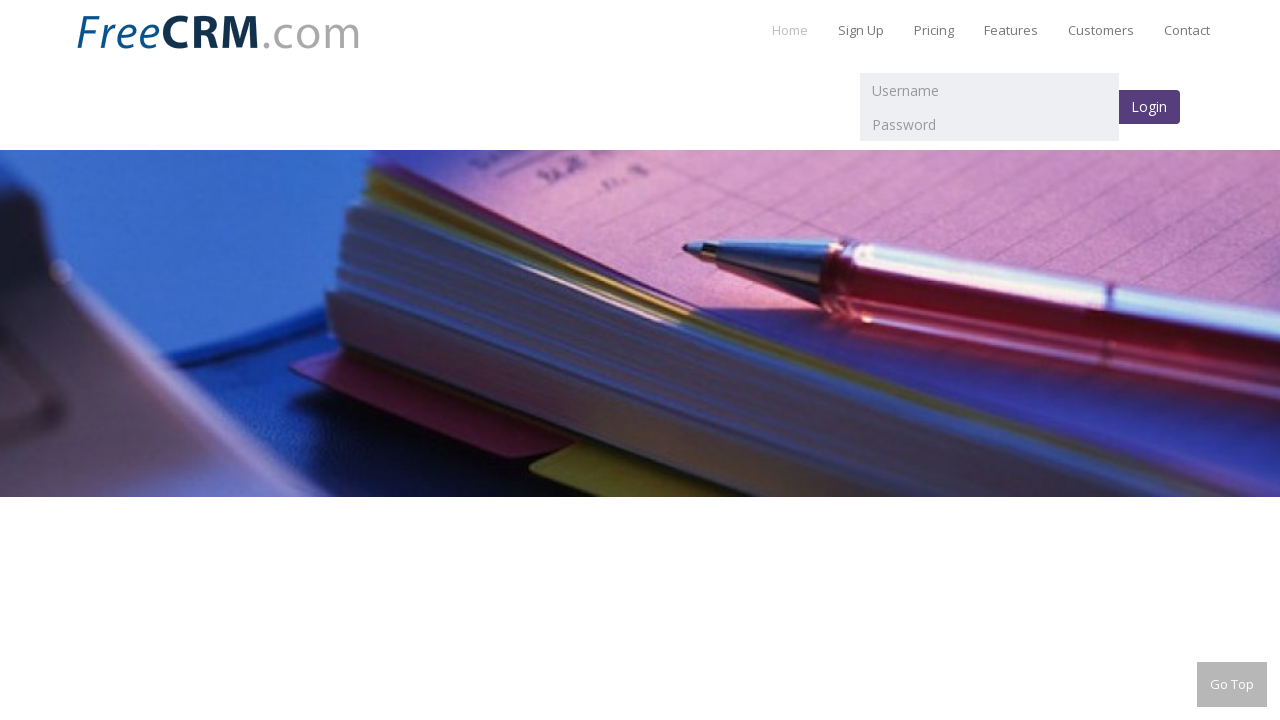

Waited for scroll animation to complete
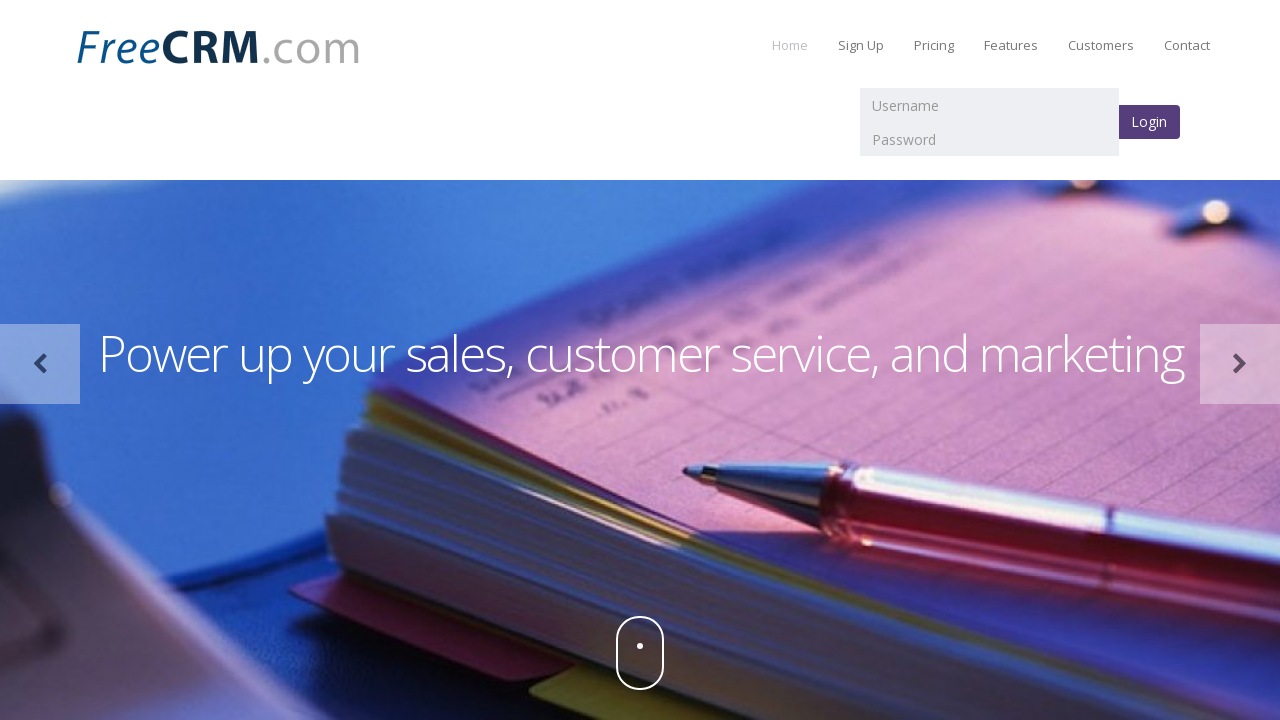

Scrolled to 3/4 of page height
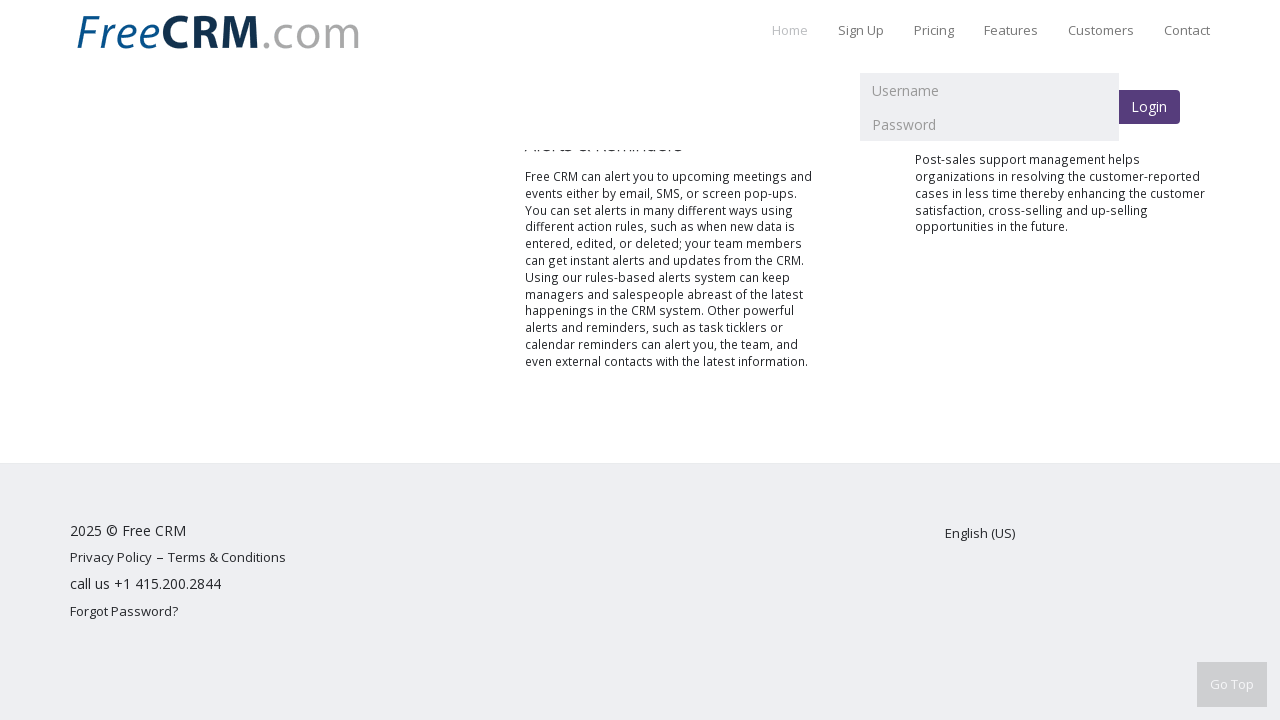

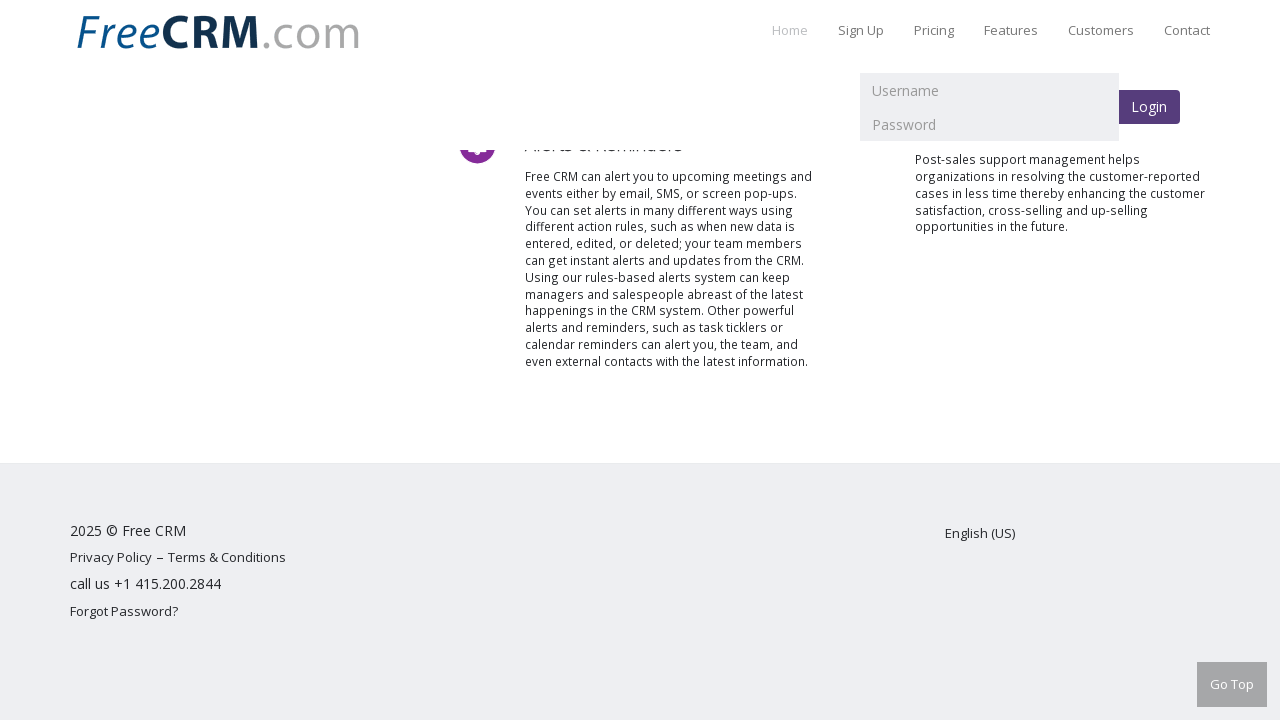